Tests dynamic controls by clicking the Remove button and verifying that the checkbox is removed and appropriate message is displayed

Starting URL: http://the-internet.herokuapp.com/dynamic_controls

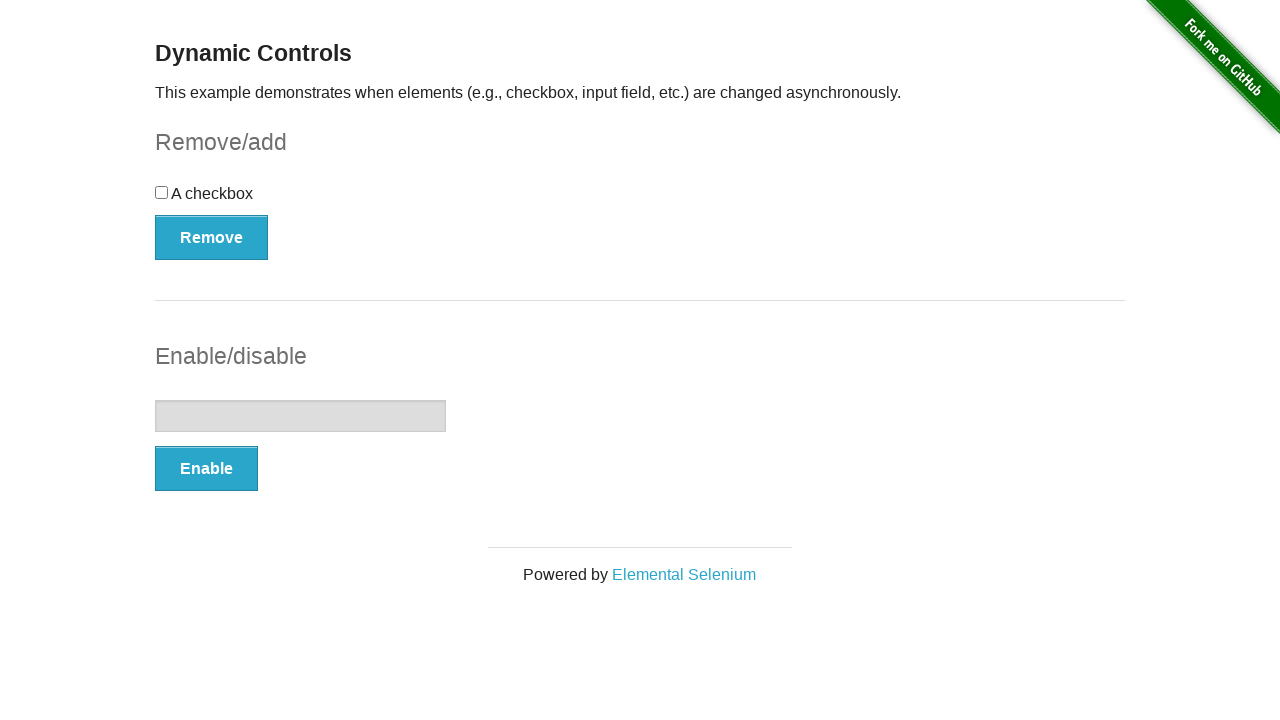

Clicked the Remove button to remove the checkbox at (212, 237) on xpath=//button[contains(text(),'Remove')]
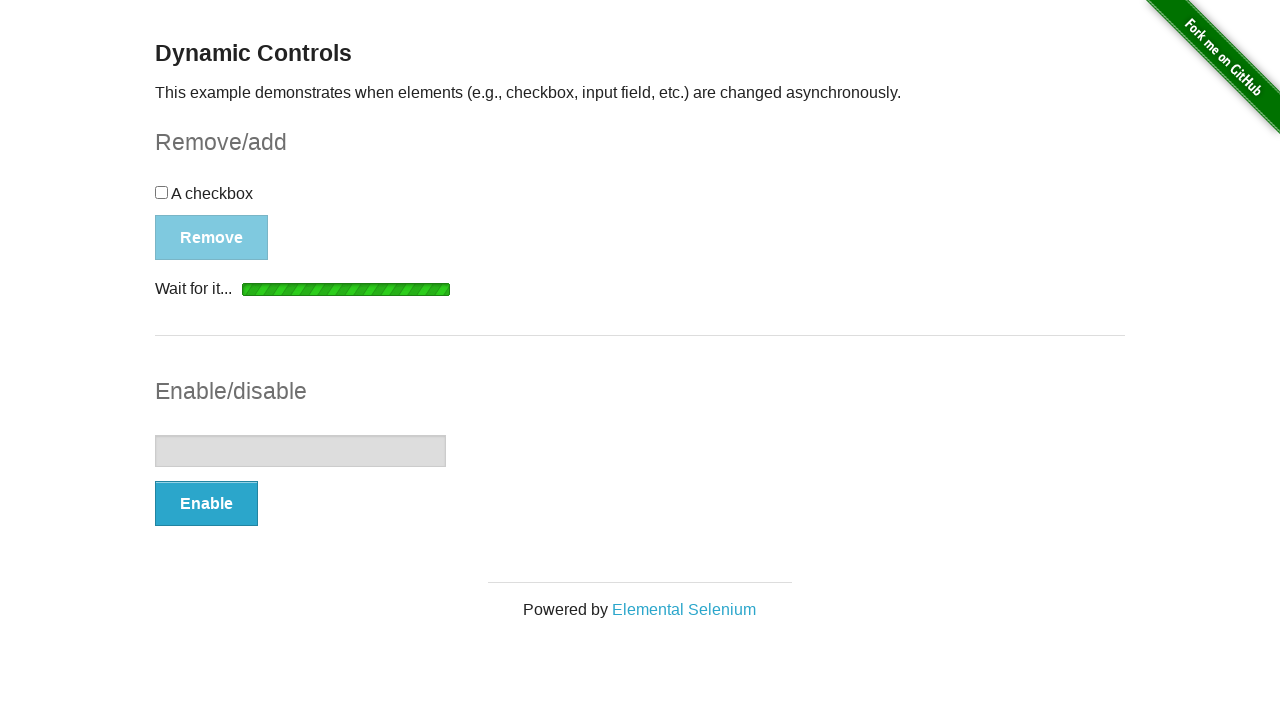

Add button appeared, confirming checkbox removal is complete
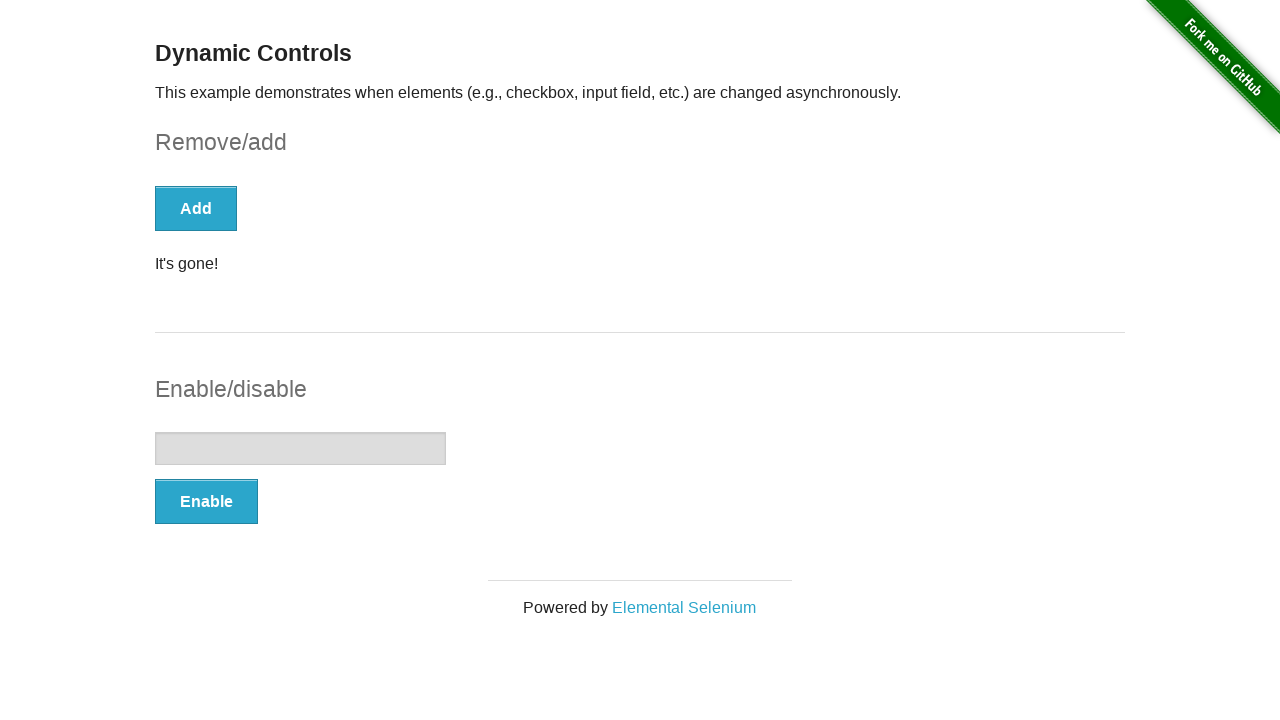

Verified 'It's gone!' message is displayed after checkbox removal
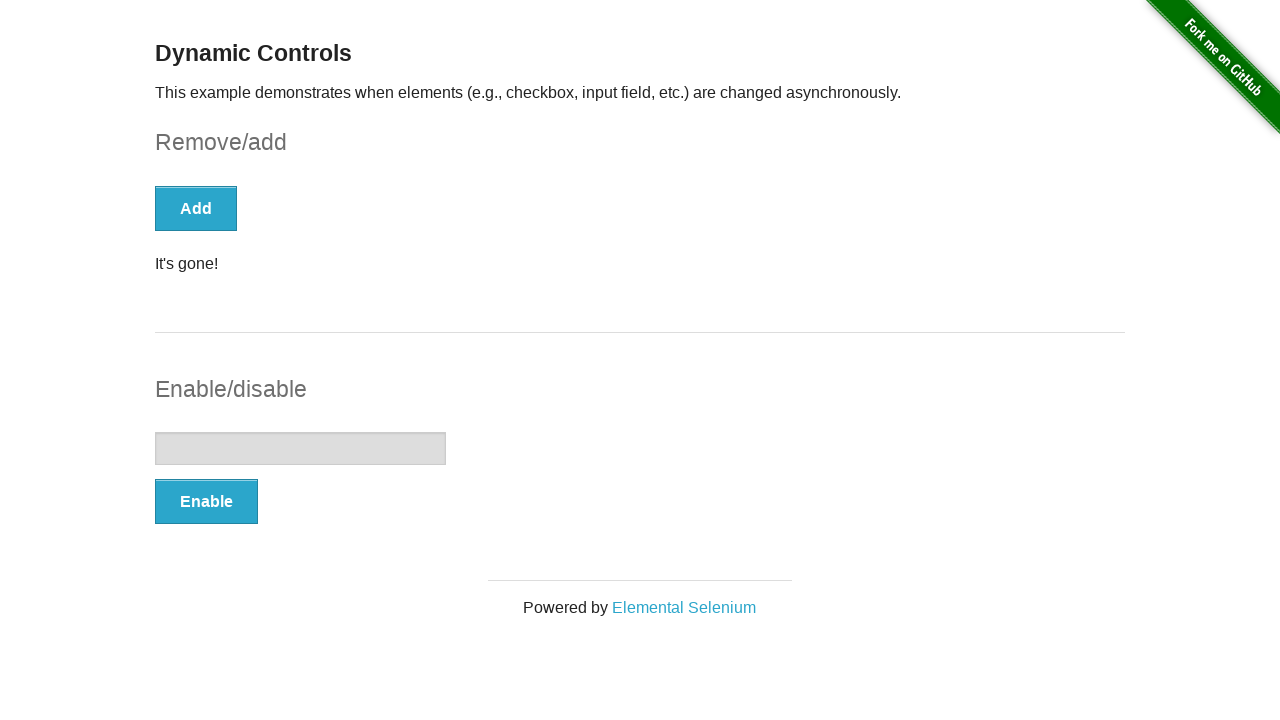

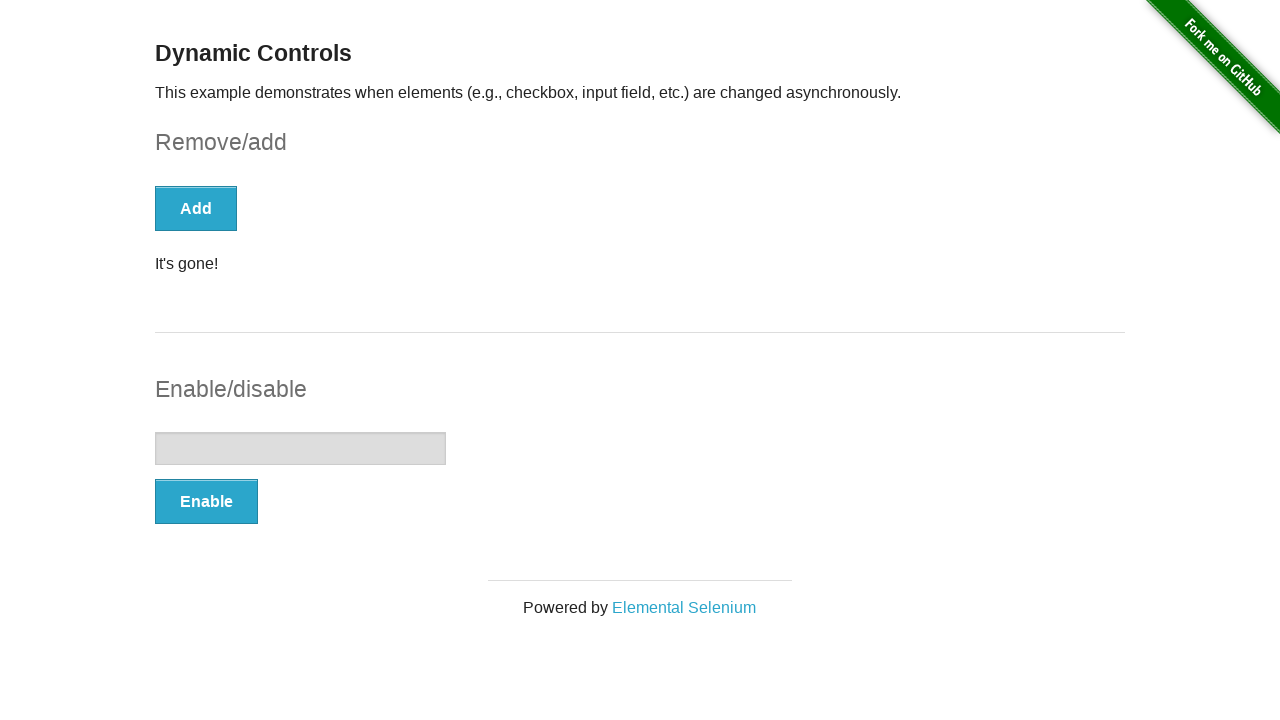